Tests a math problem form by reading two numbers, calculating their sum, selecting the answer from a dropdown, and submitting the form

Starting URL: http://suninjuly.github.io/selects2.html

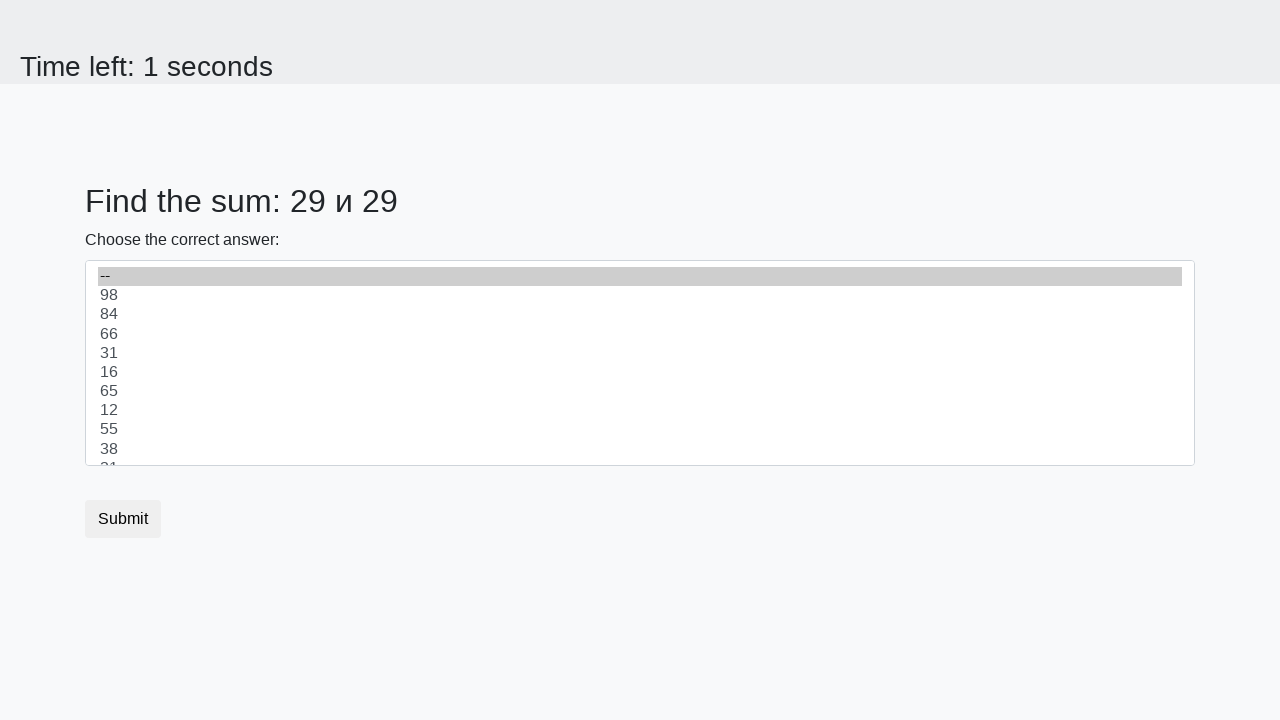

Retrieved first number from the page
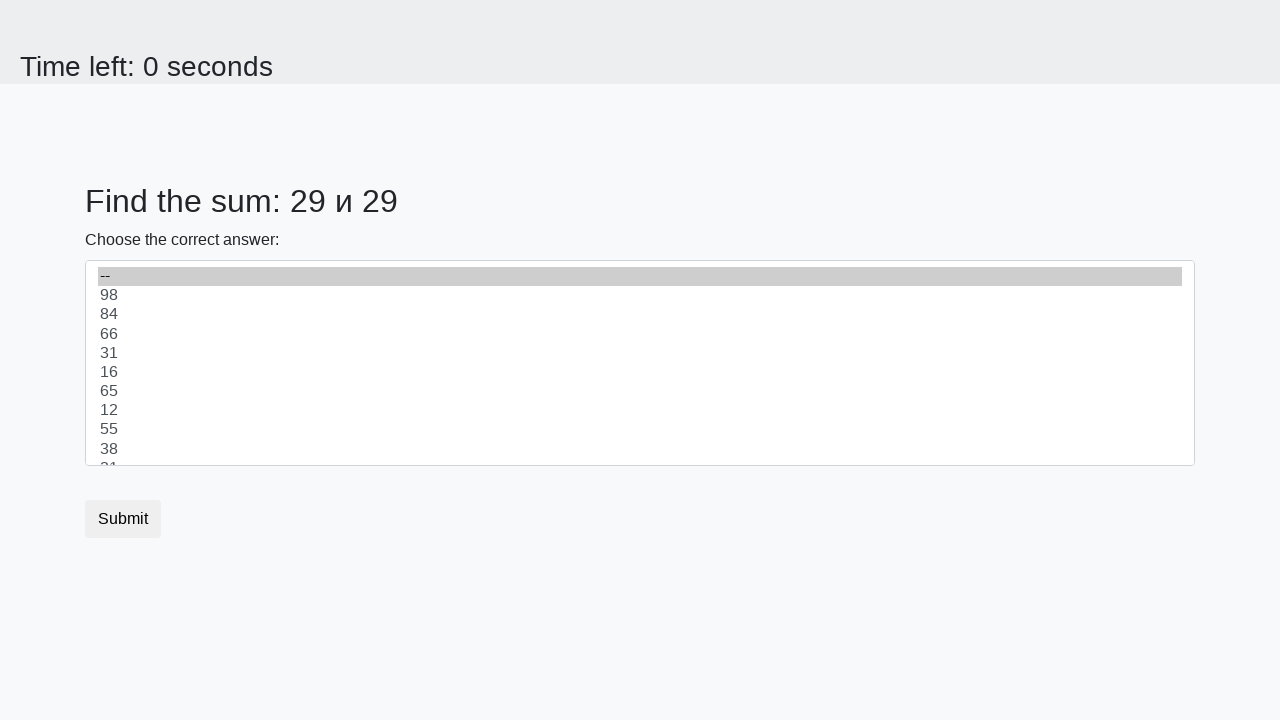

Retrieved second number from the page
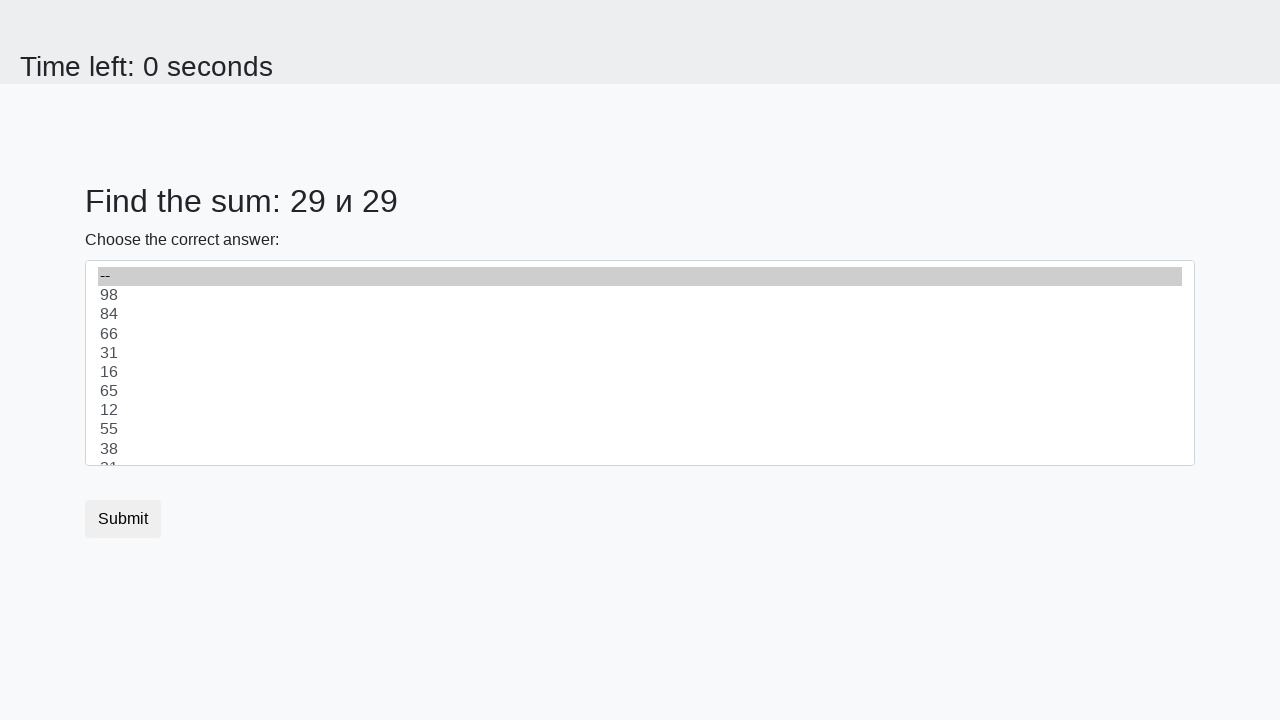

Calculated sum of 29 + 29 = 58
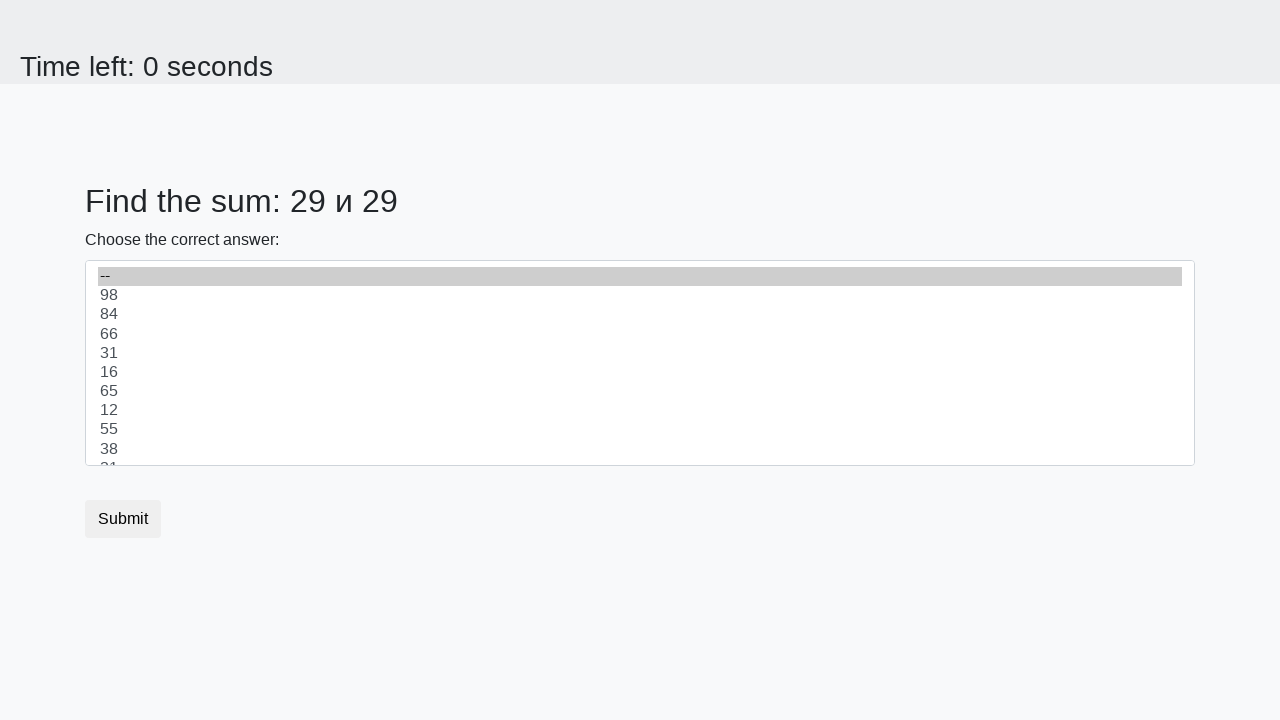

Selected 58 from the dropdown menu on select
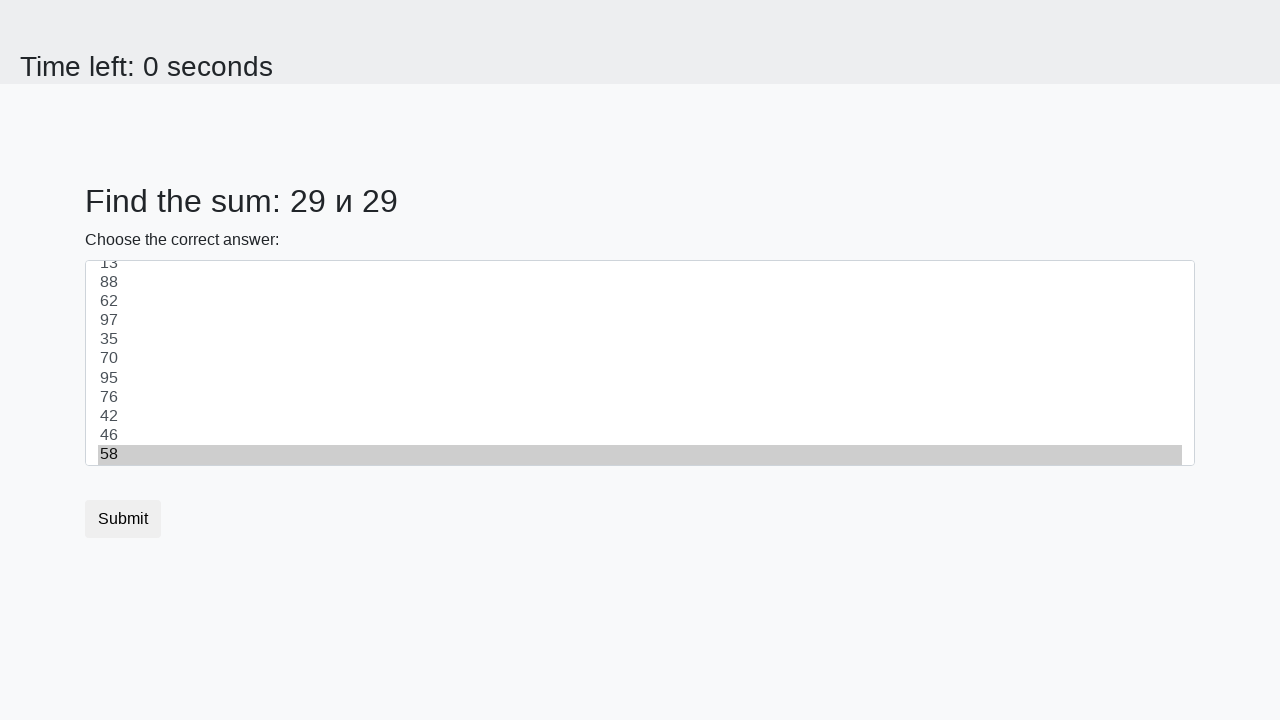

Clicked submit button to submit the form at (123, 519) on [type='submit']
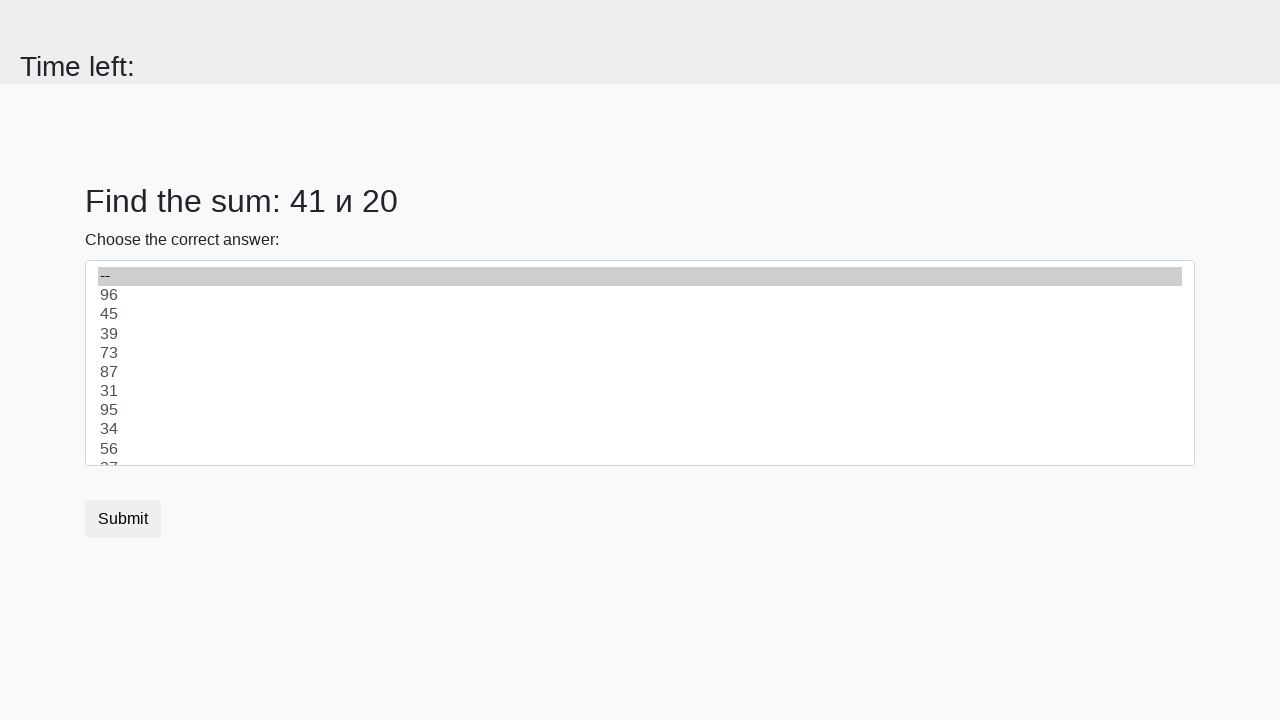

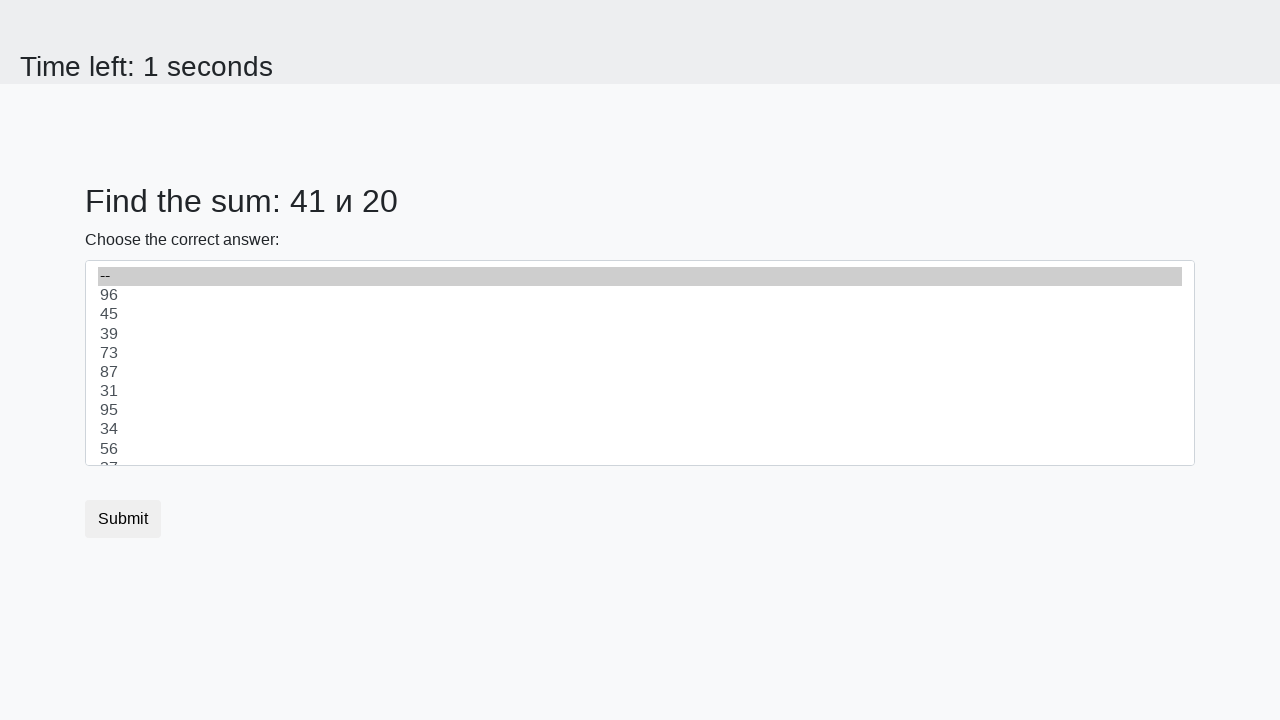